Tests navigation to the Contact/Claims page via the "More" menu, which opens in a new tab

Starting URL: https://sescampre.jccm.es/portalsalud/app/inicio

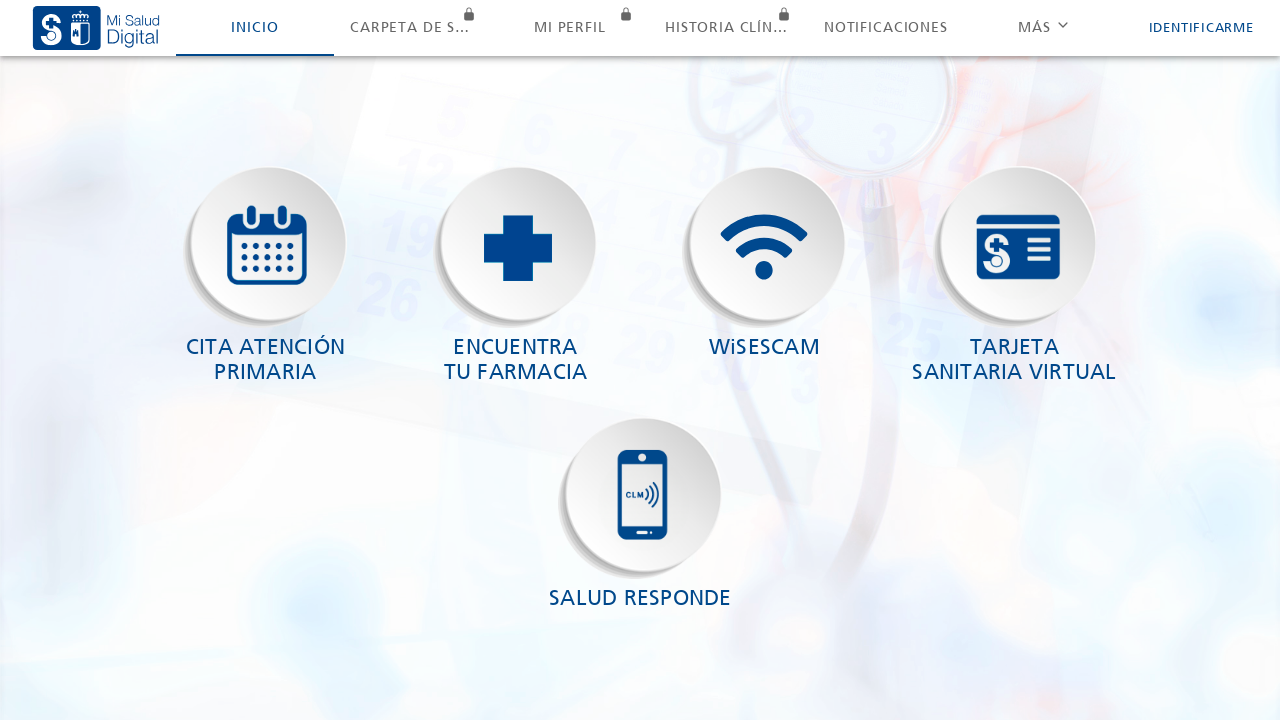

Clicked 'Más' (More) menu button at (1043, 28) on xpath=//ion-segment-button[contains(.,'Más')]
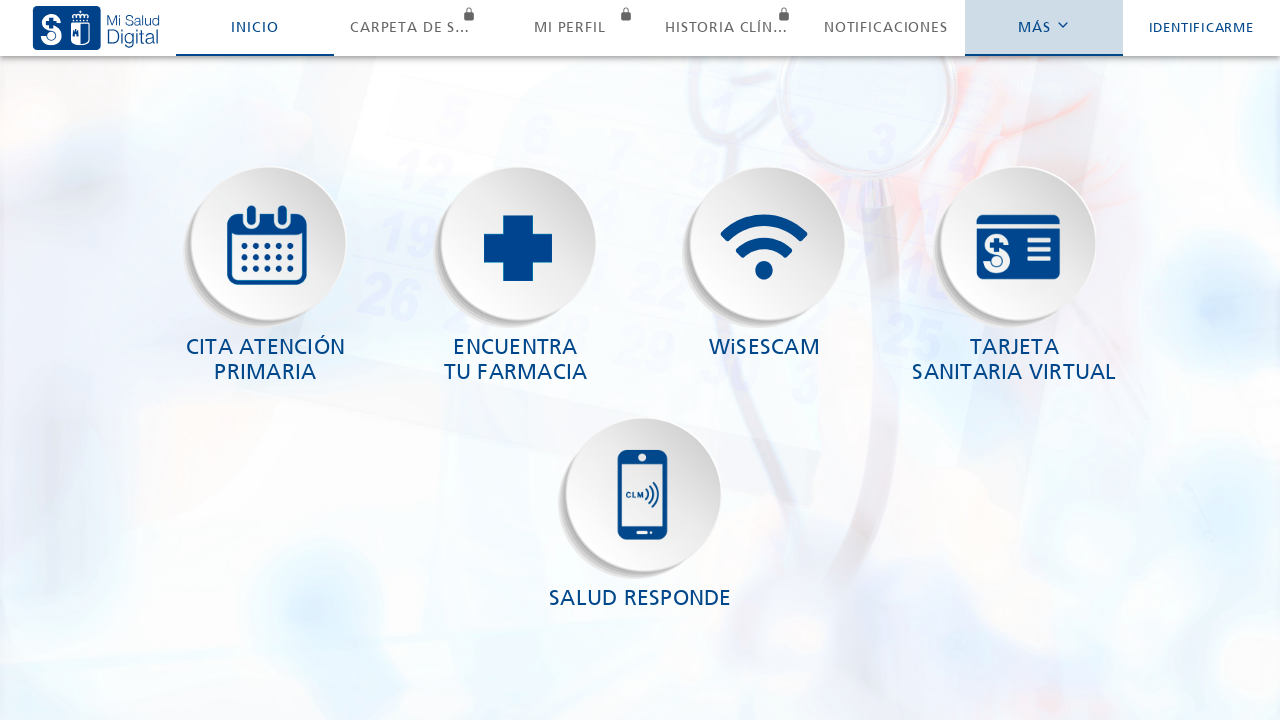

Reclamaciones (claims) option appeared in menu
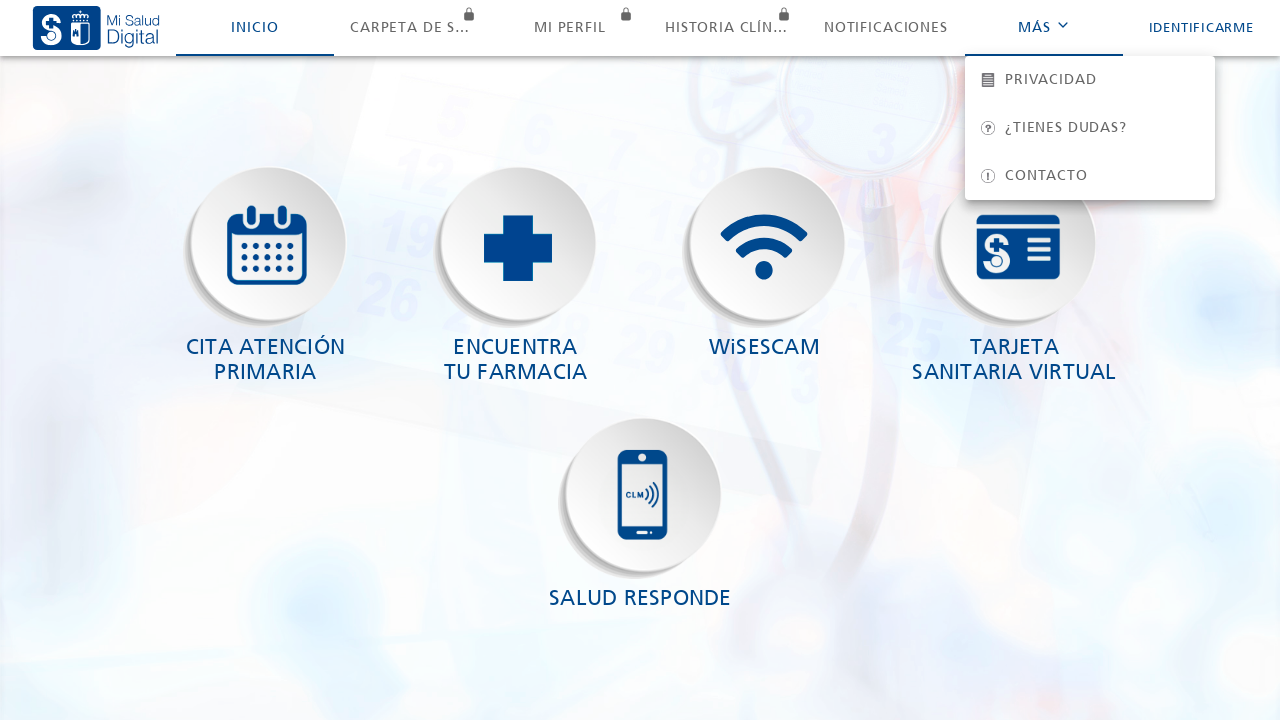

Clicked reclamaciones (claims) option, new tab opening at (1090, 176) on xpath=//ion-segment-button[@value='reclamaciones']
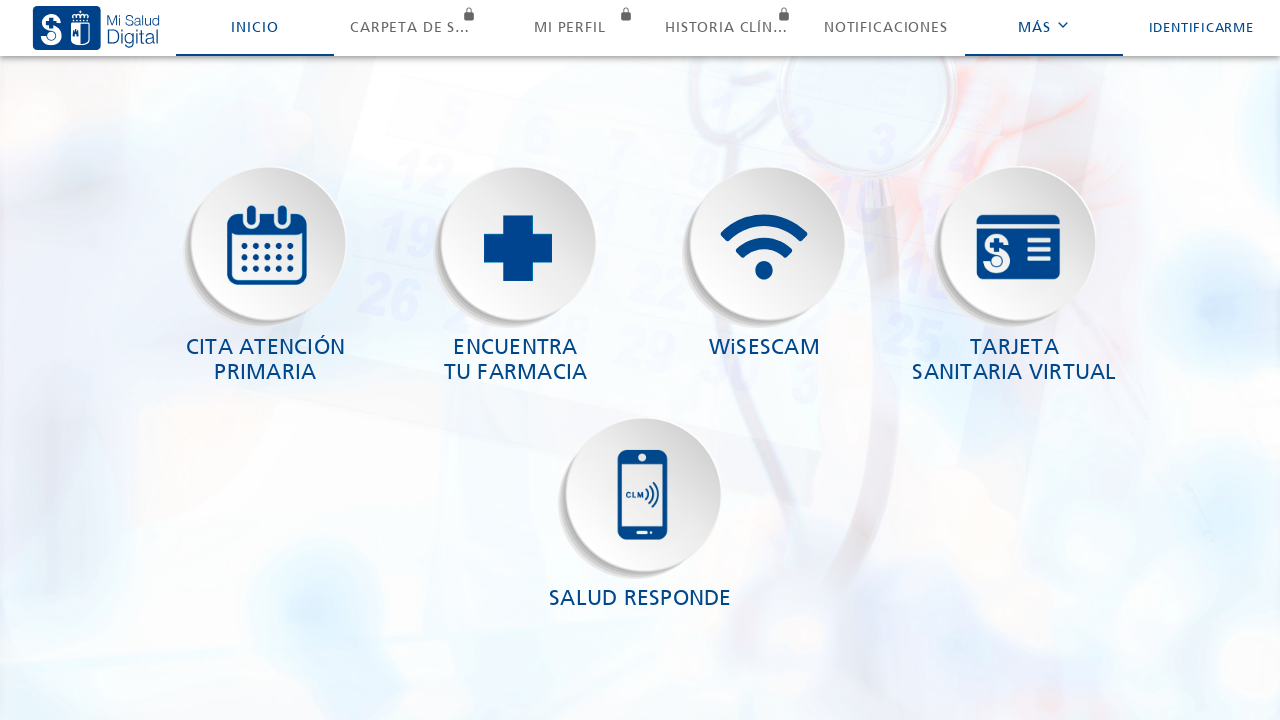

New tab loaded completely
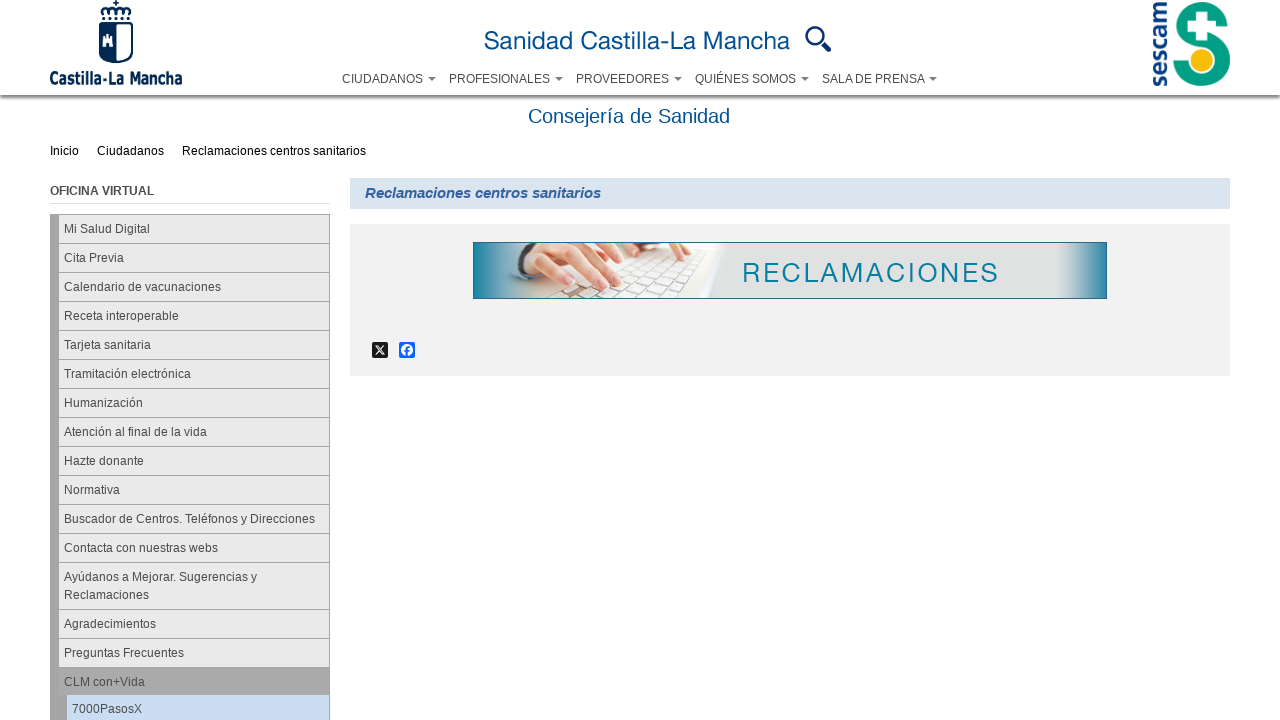

Verified Contact/Claims page displayed with 'Reclamaciones centros sanitarios' heading
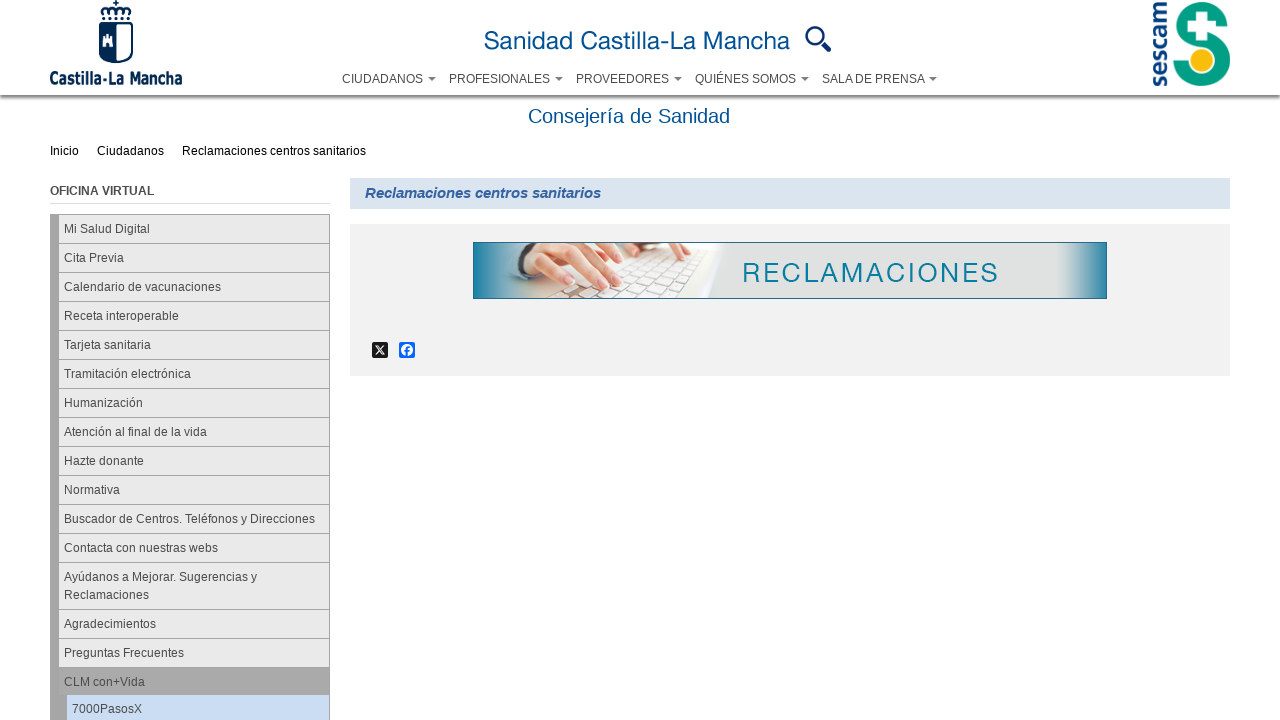

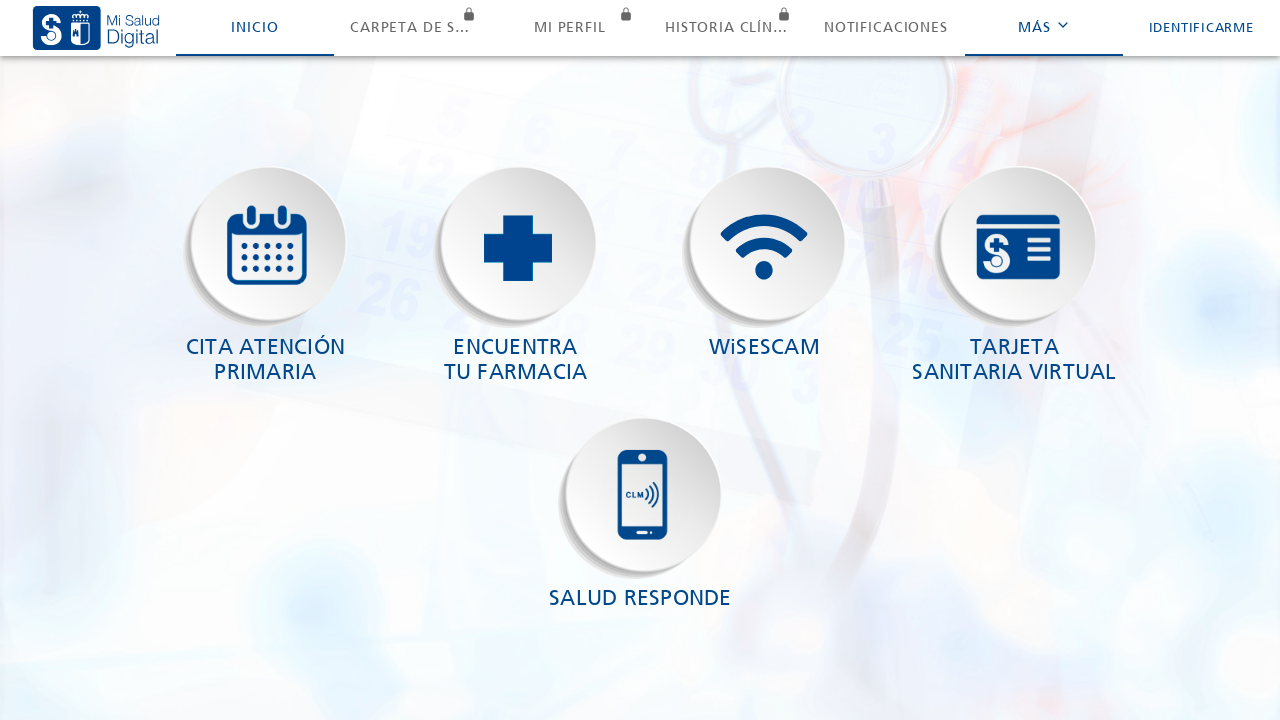